Navigates to ShopClues men's casual shoes category page, waits for product listings to load, and clicks on a product from the list

Starting URL: https://www.shopclues.com/footwear-mens-casual-shoes.html

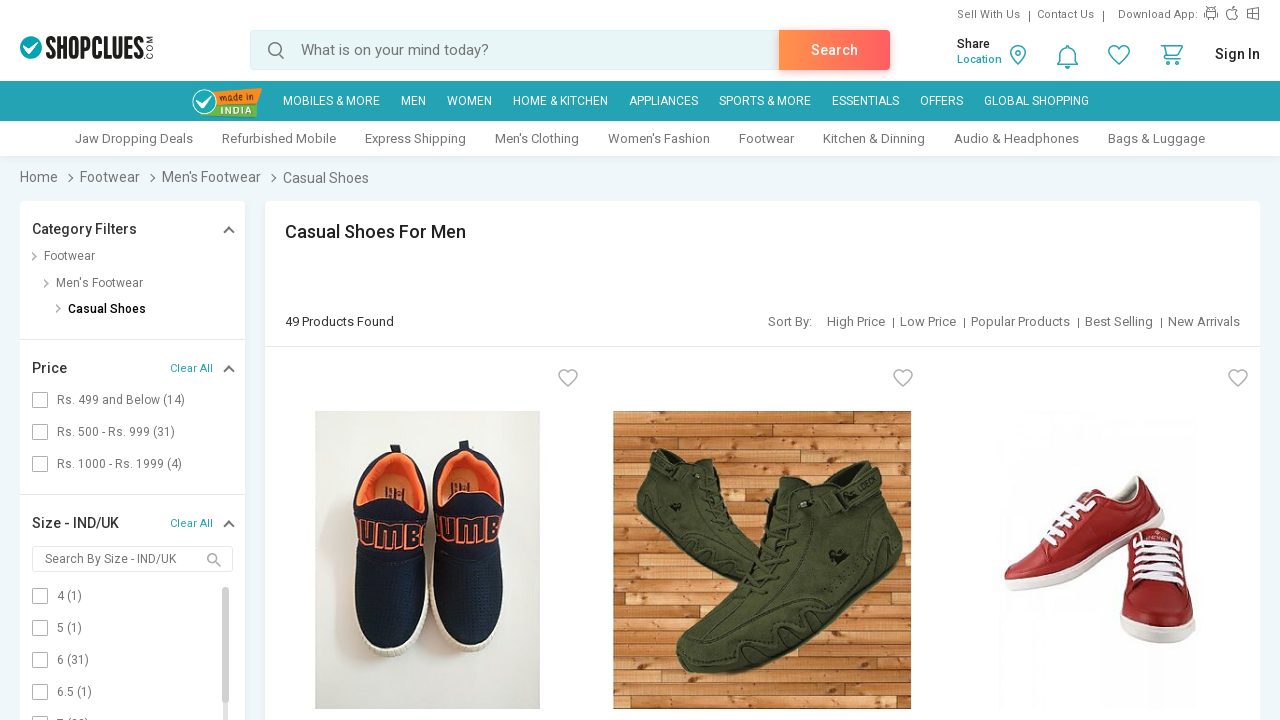

Waited for product listings to load (span.prod_name selector)
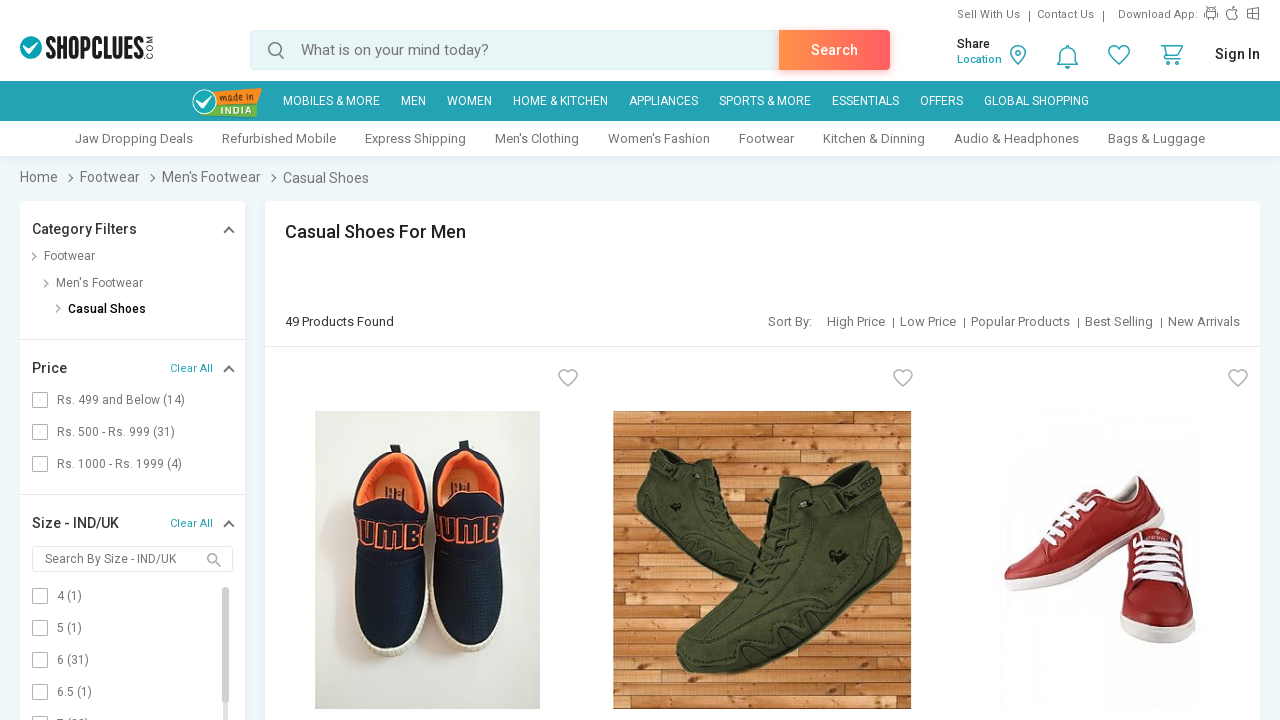

Located all product name elements
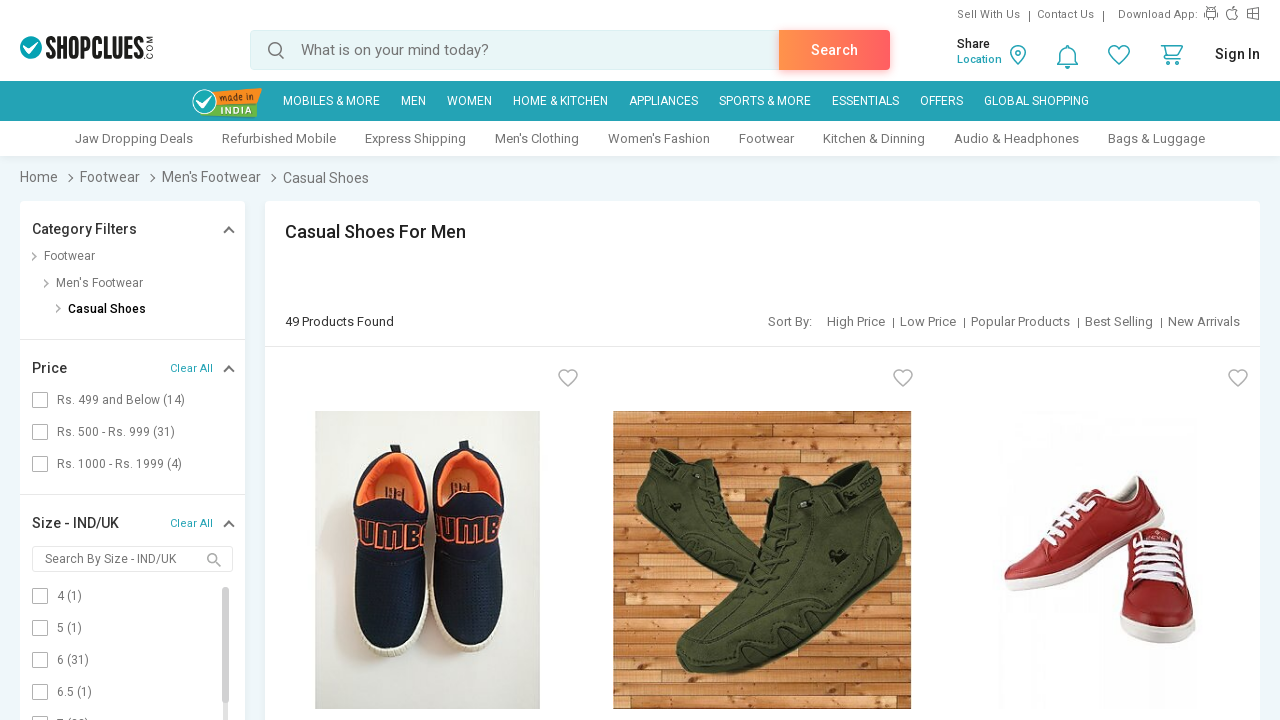

First product element is now available
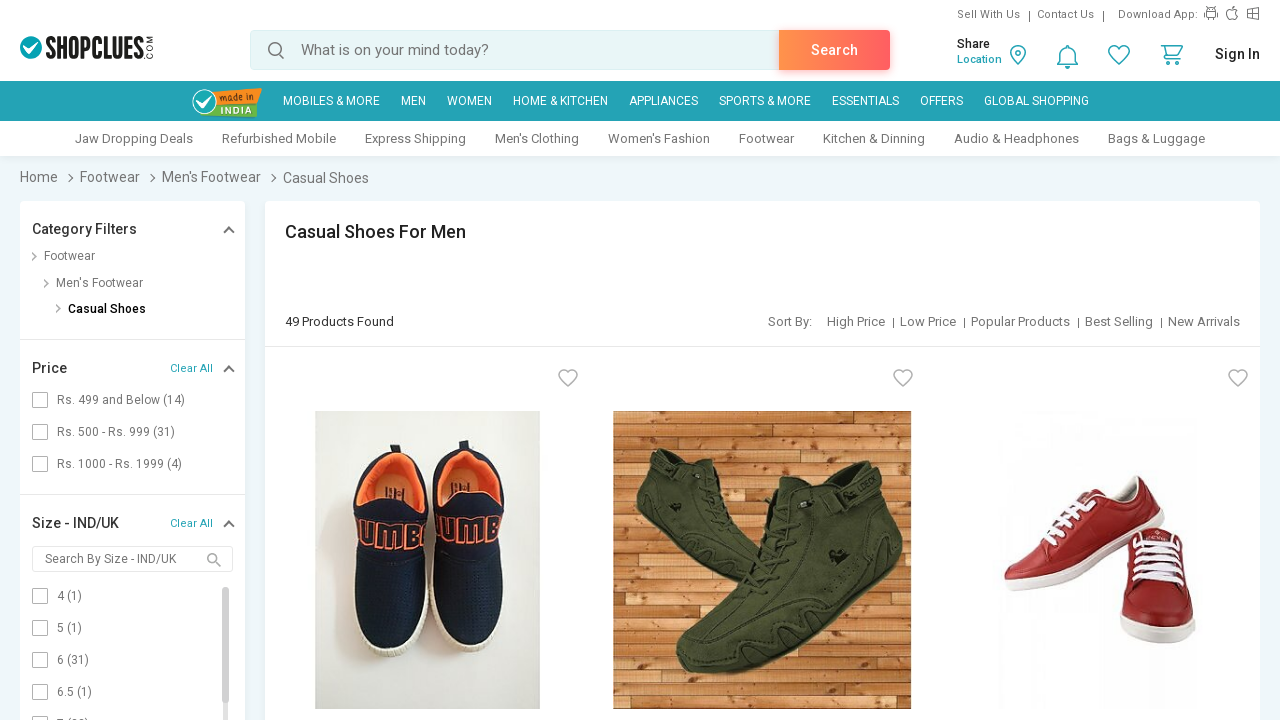

Clicked on the third product in the list at (1098, 360) on span.prod_name >> nth=2
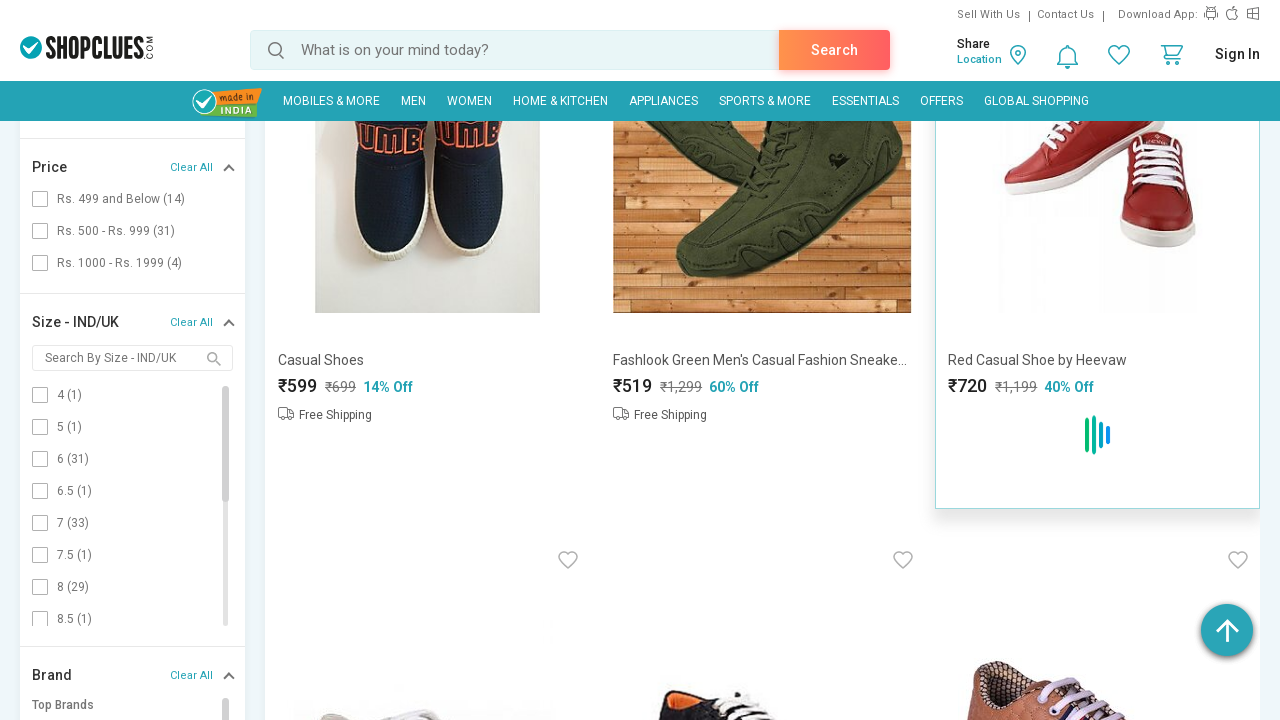

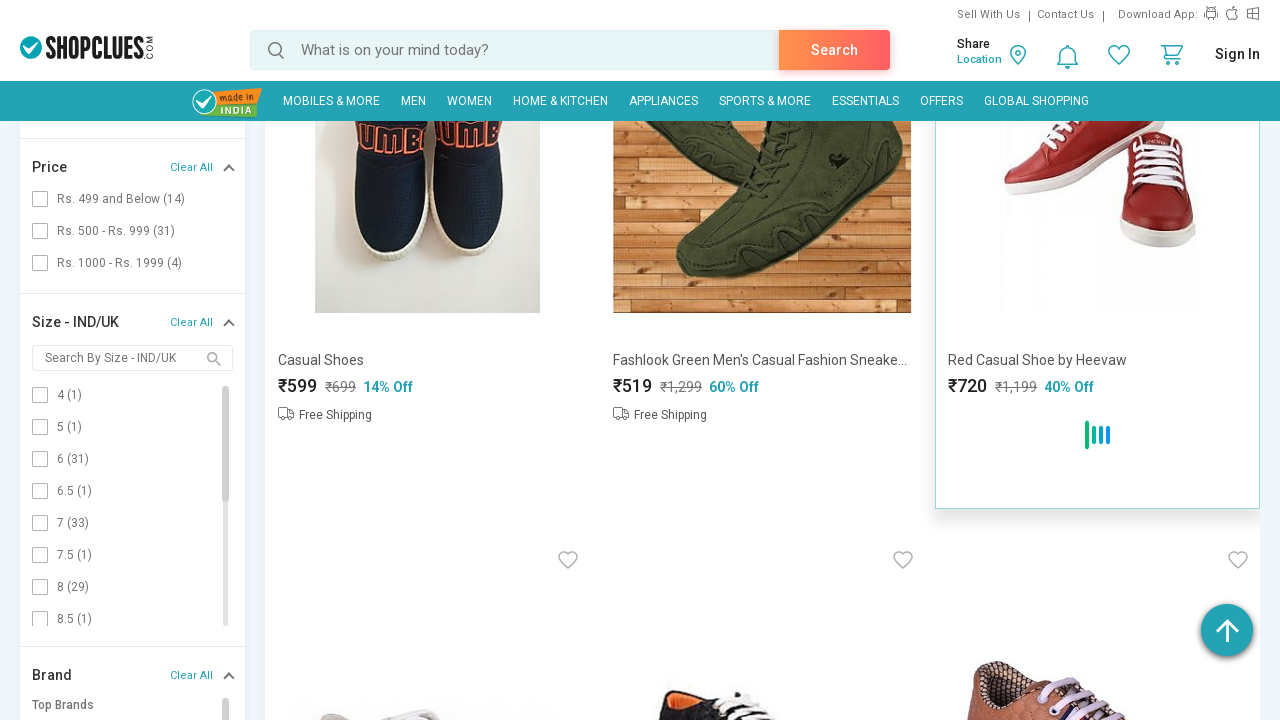